Tests dropdown select element functionality by verifying available options and selecting values using different methods (by value, by index, and by visible text)

Starting URL: http://the-internet.herokuapp.com/dropdown

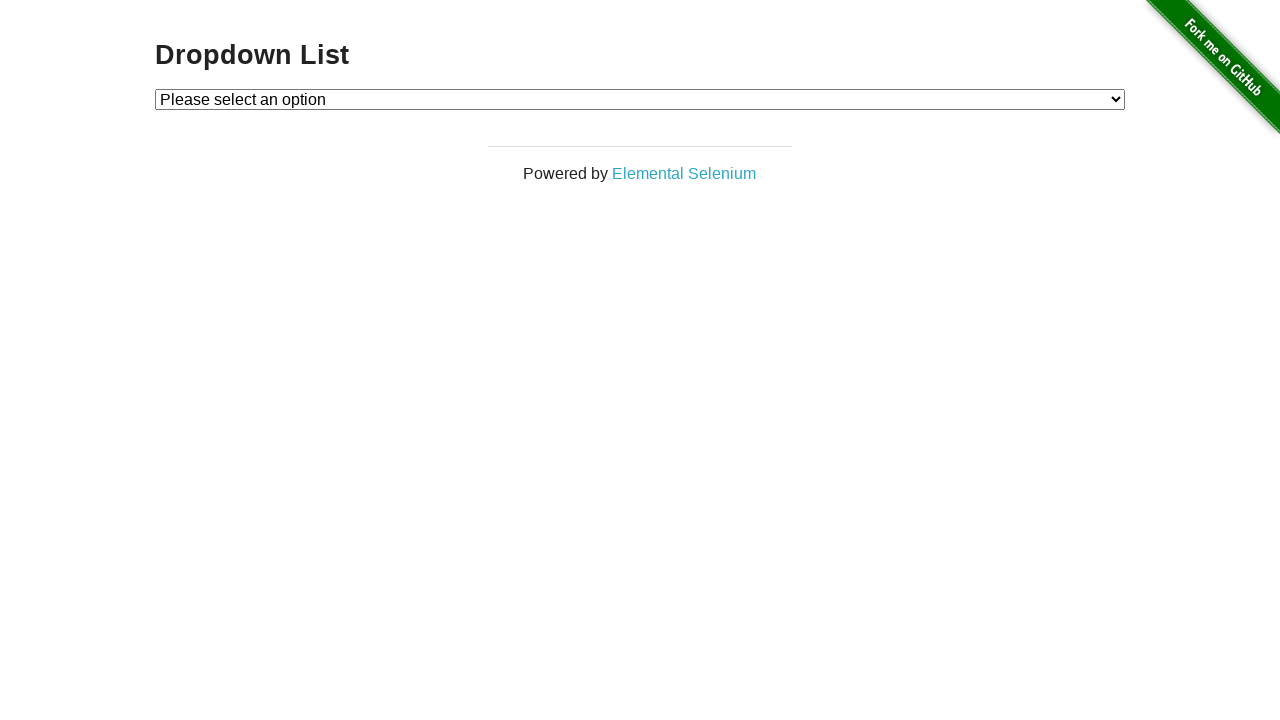

Waited for dropdown element to be present
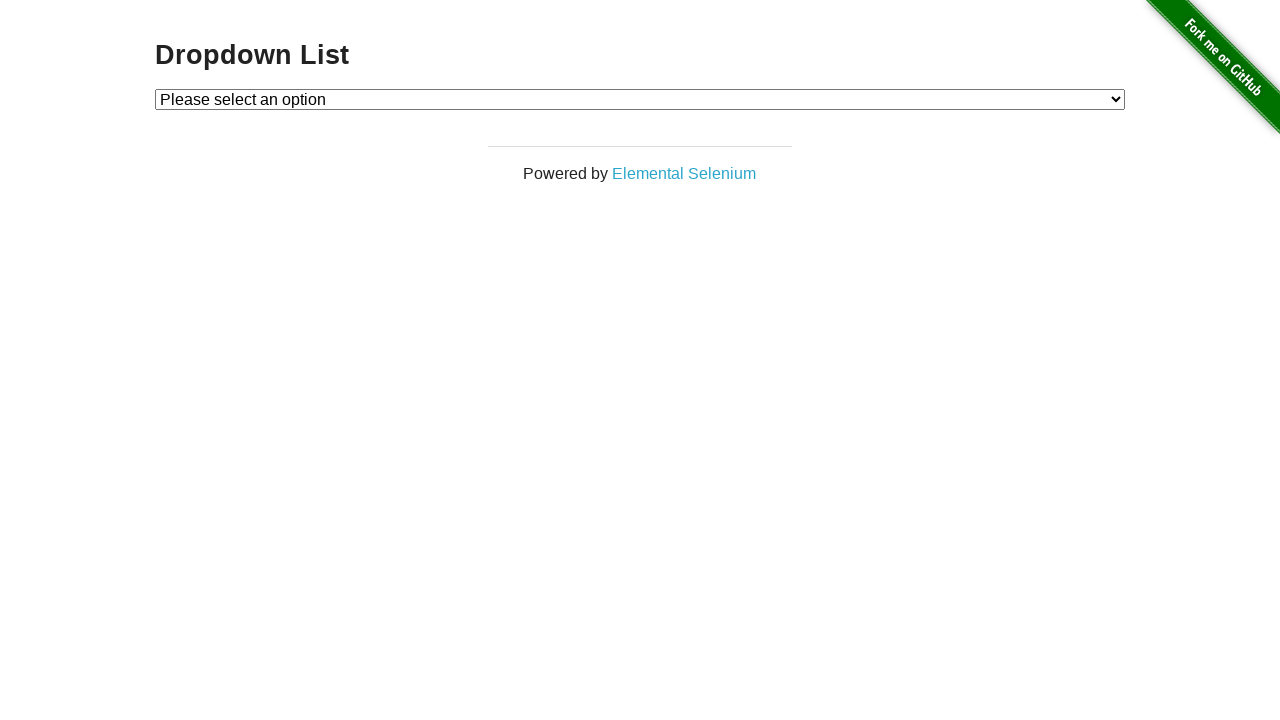

Retrieved all dropdown options
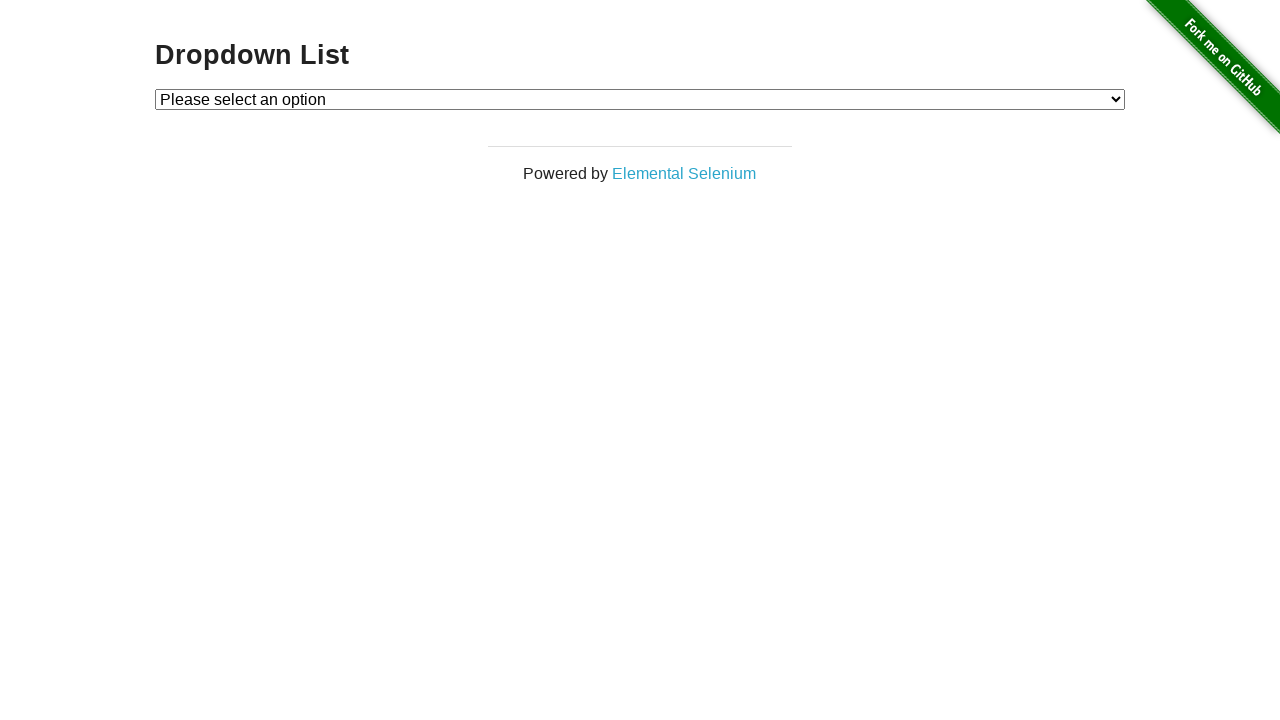

Verified dropdown options match expected values: Please select an option, Option 1, Option 2
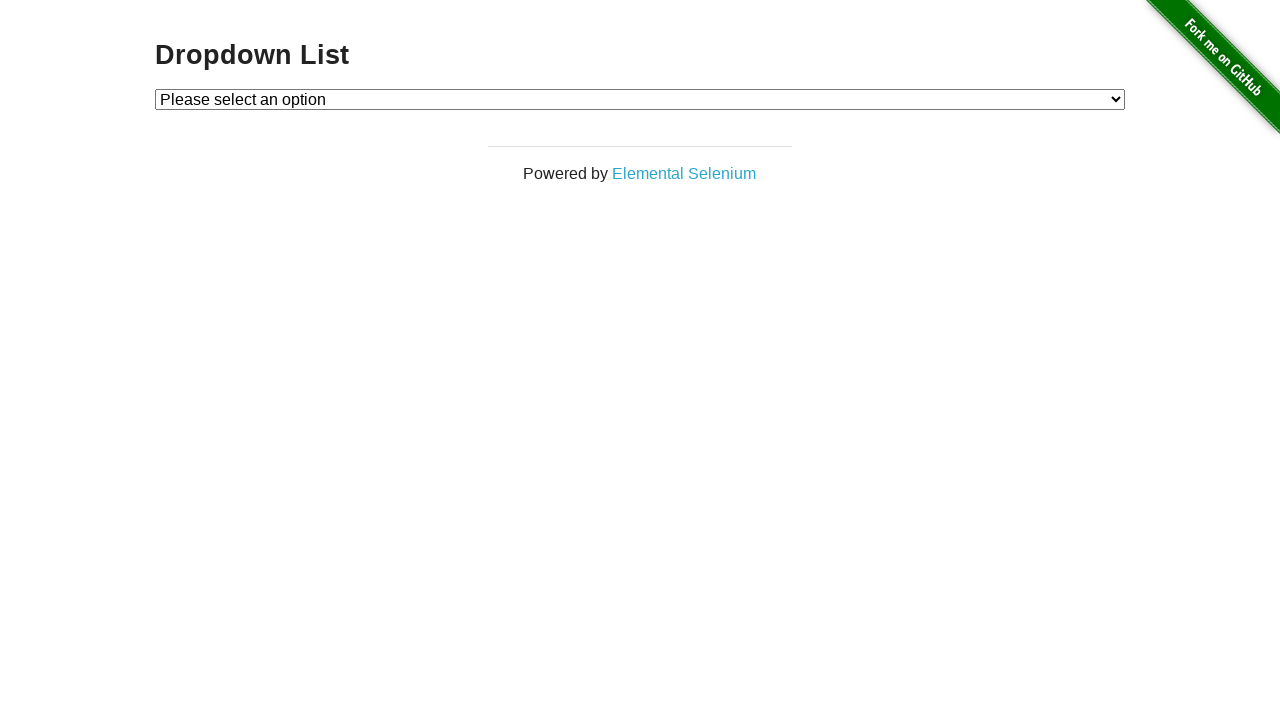

Selected Option 1 by value '1' on #dropdown
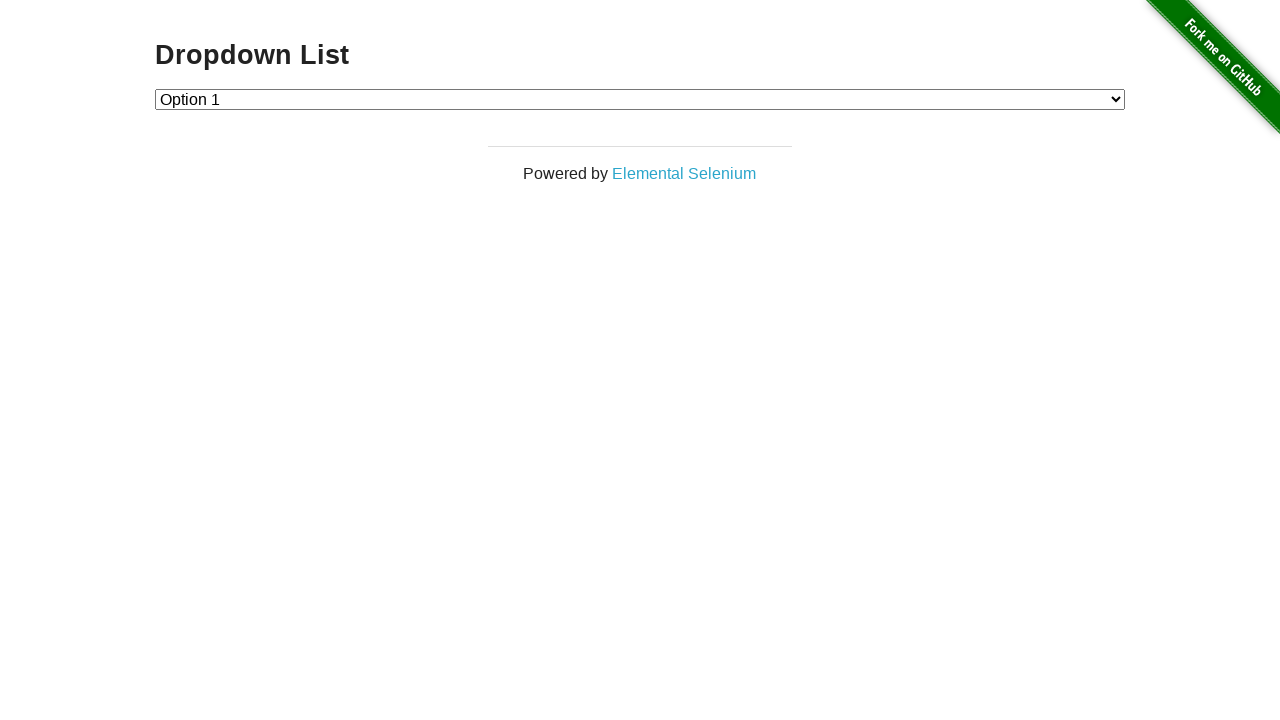

Selected 'Please select an option' by index 0 on #dropdown
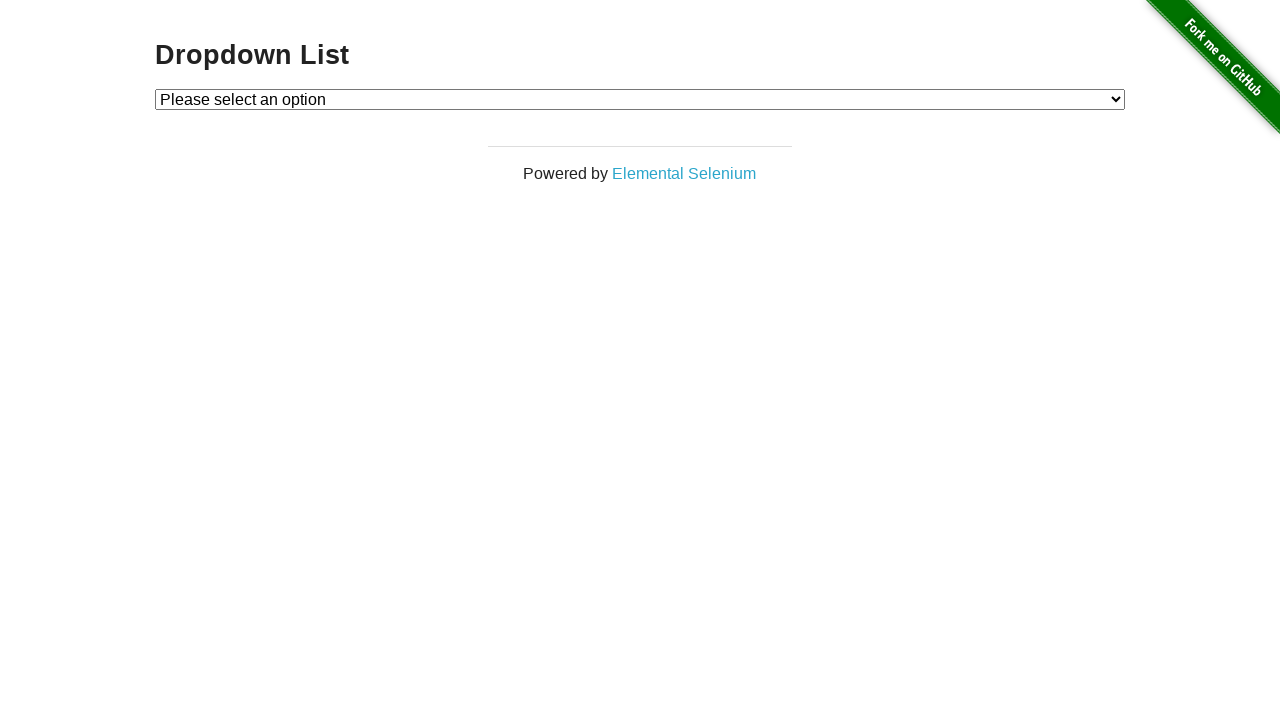

Selected 'Please select an option' by visible text on #dropdown
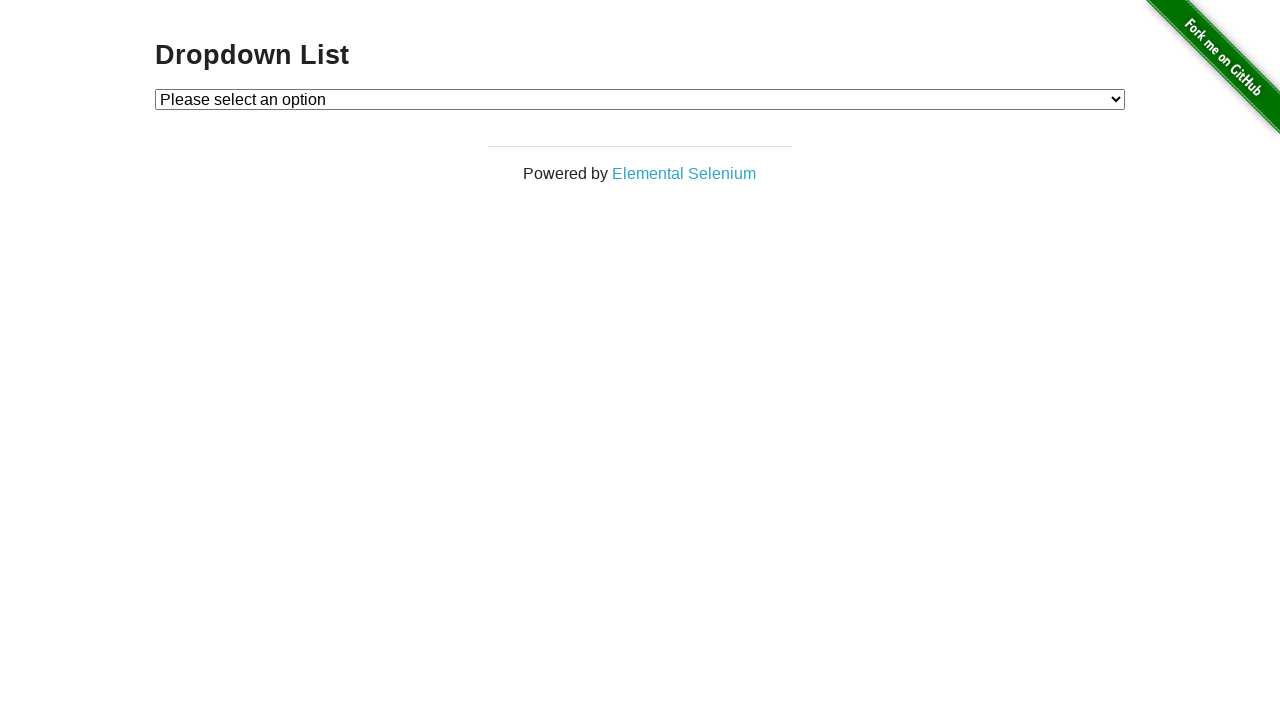

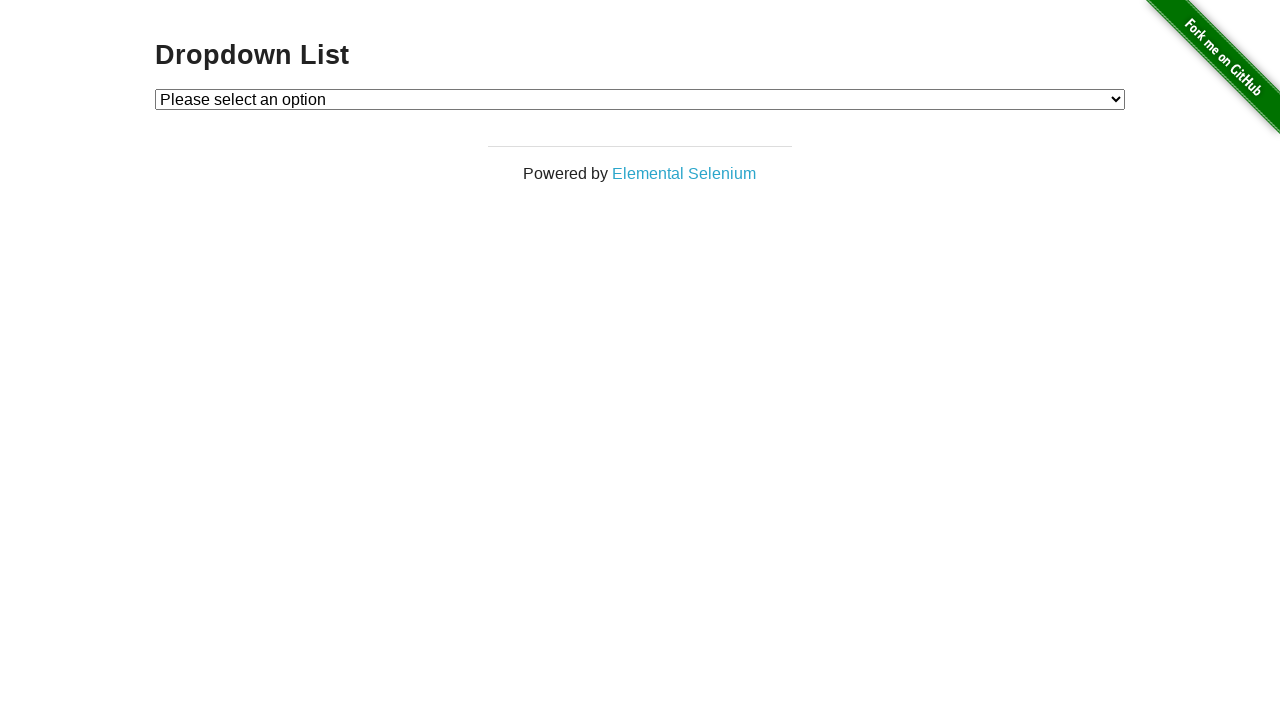